Demonstrates browser window management operations including getting page title and URL, refreshing the page, maximizing/minimizing/fullscreen modes, and manipulating window position and size.

Starting URL: https://www.toolsqa.com/

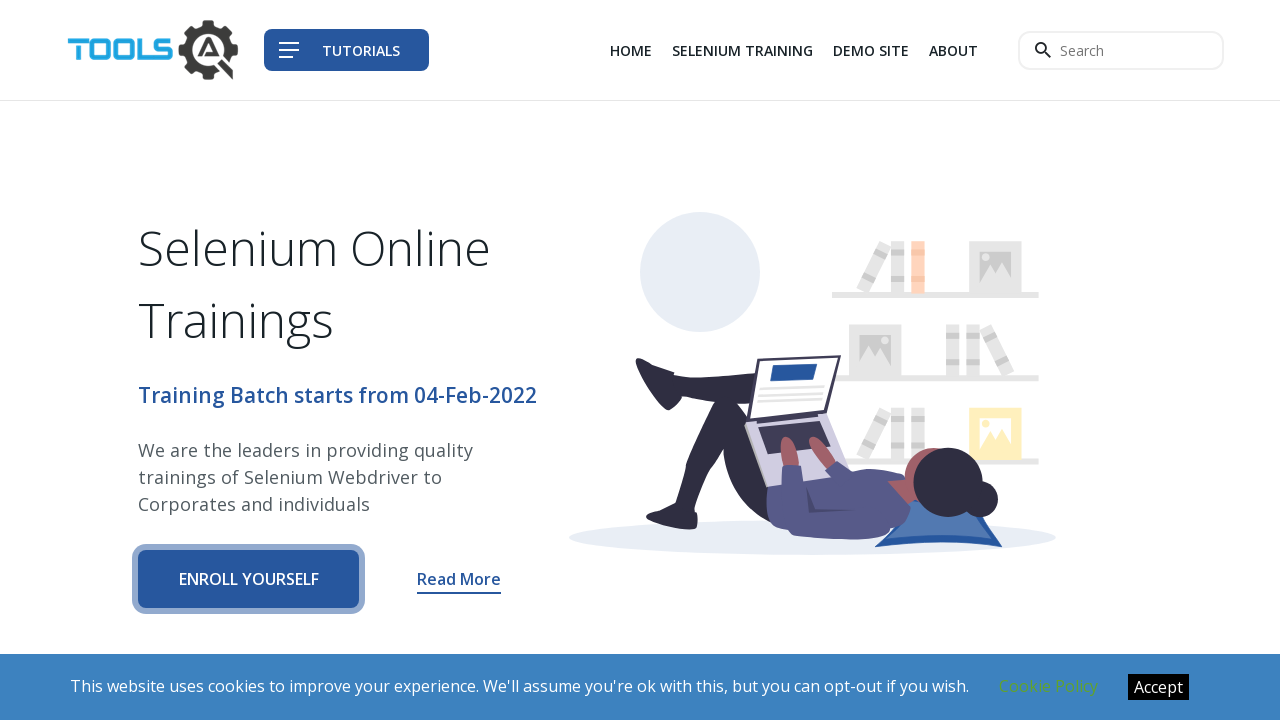

Retrieved page title
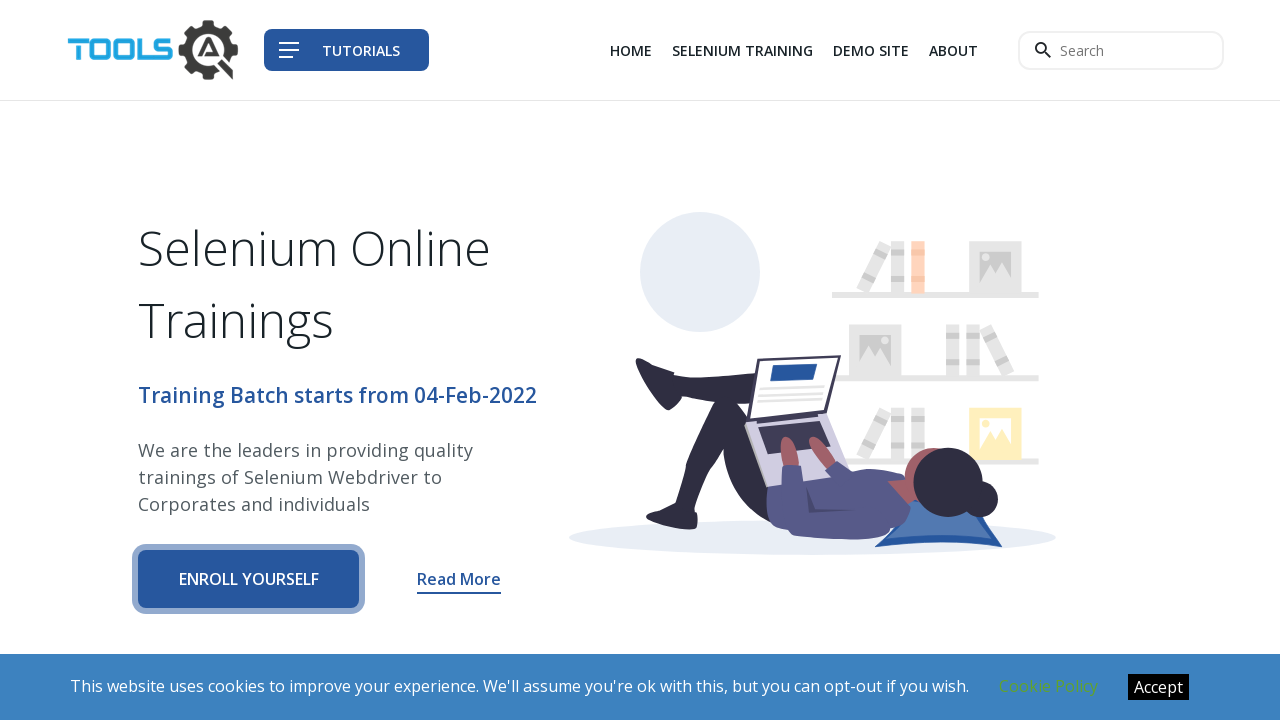

Retrieved current page URL
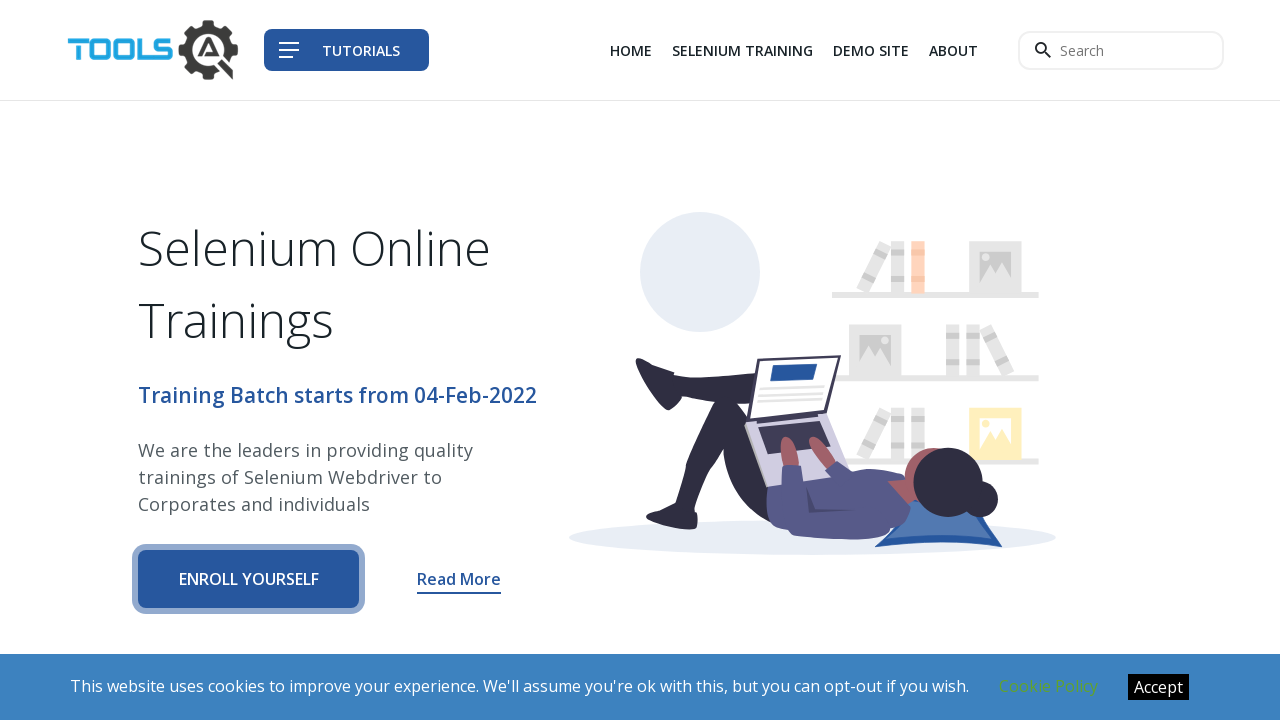

Refreshed the page
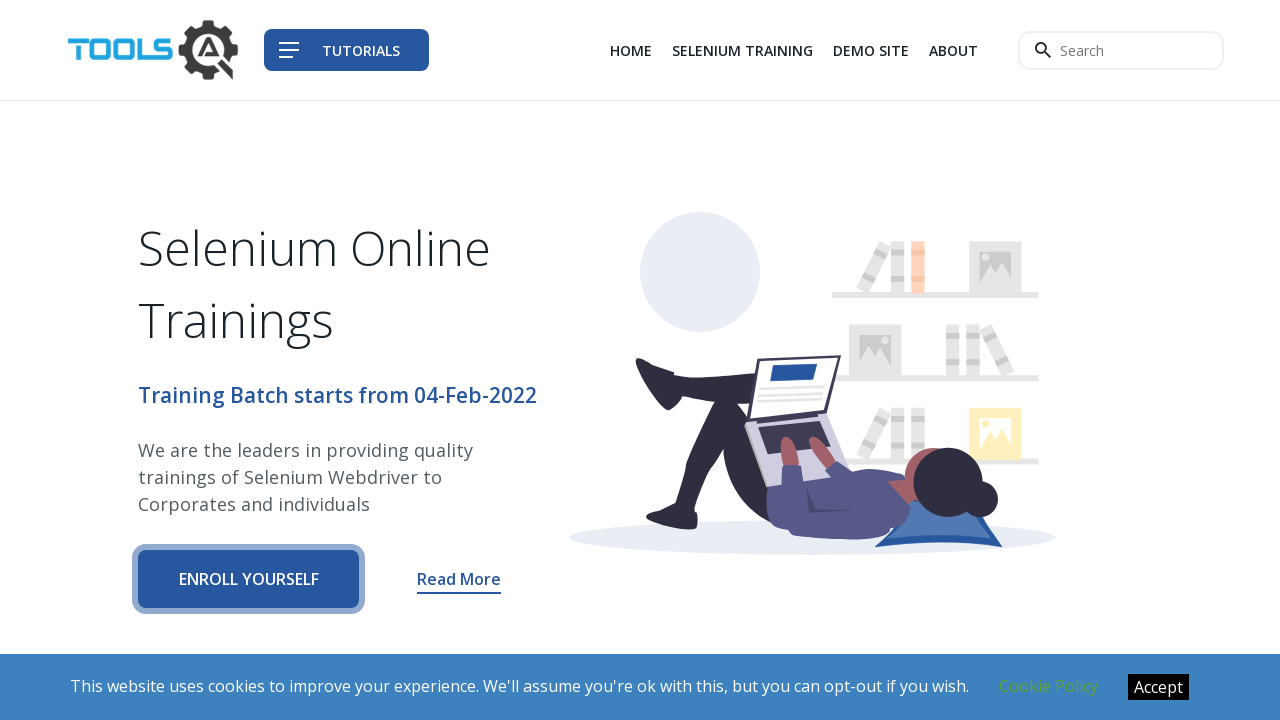

Maximized window to 1920x1080
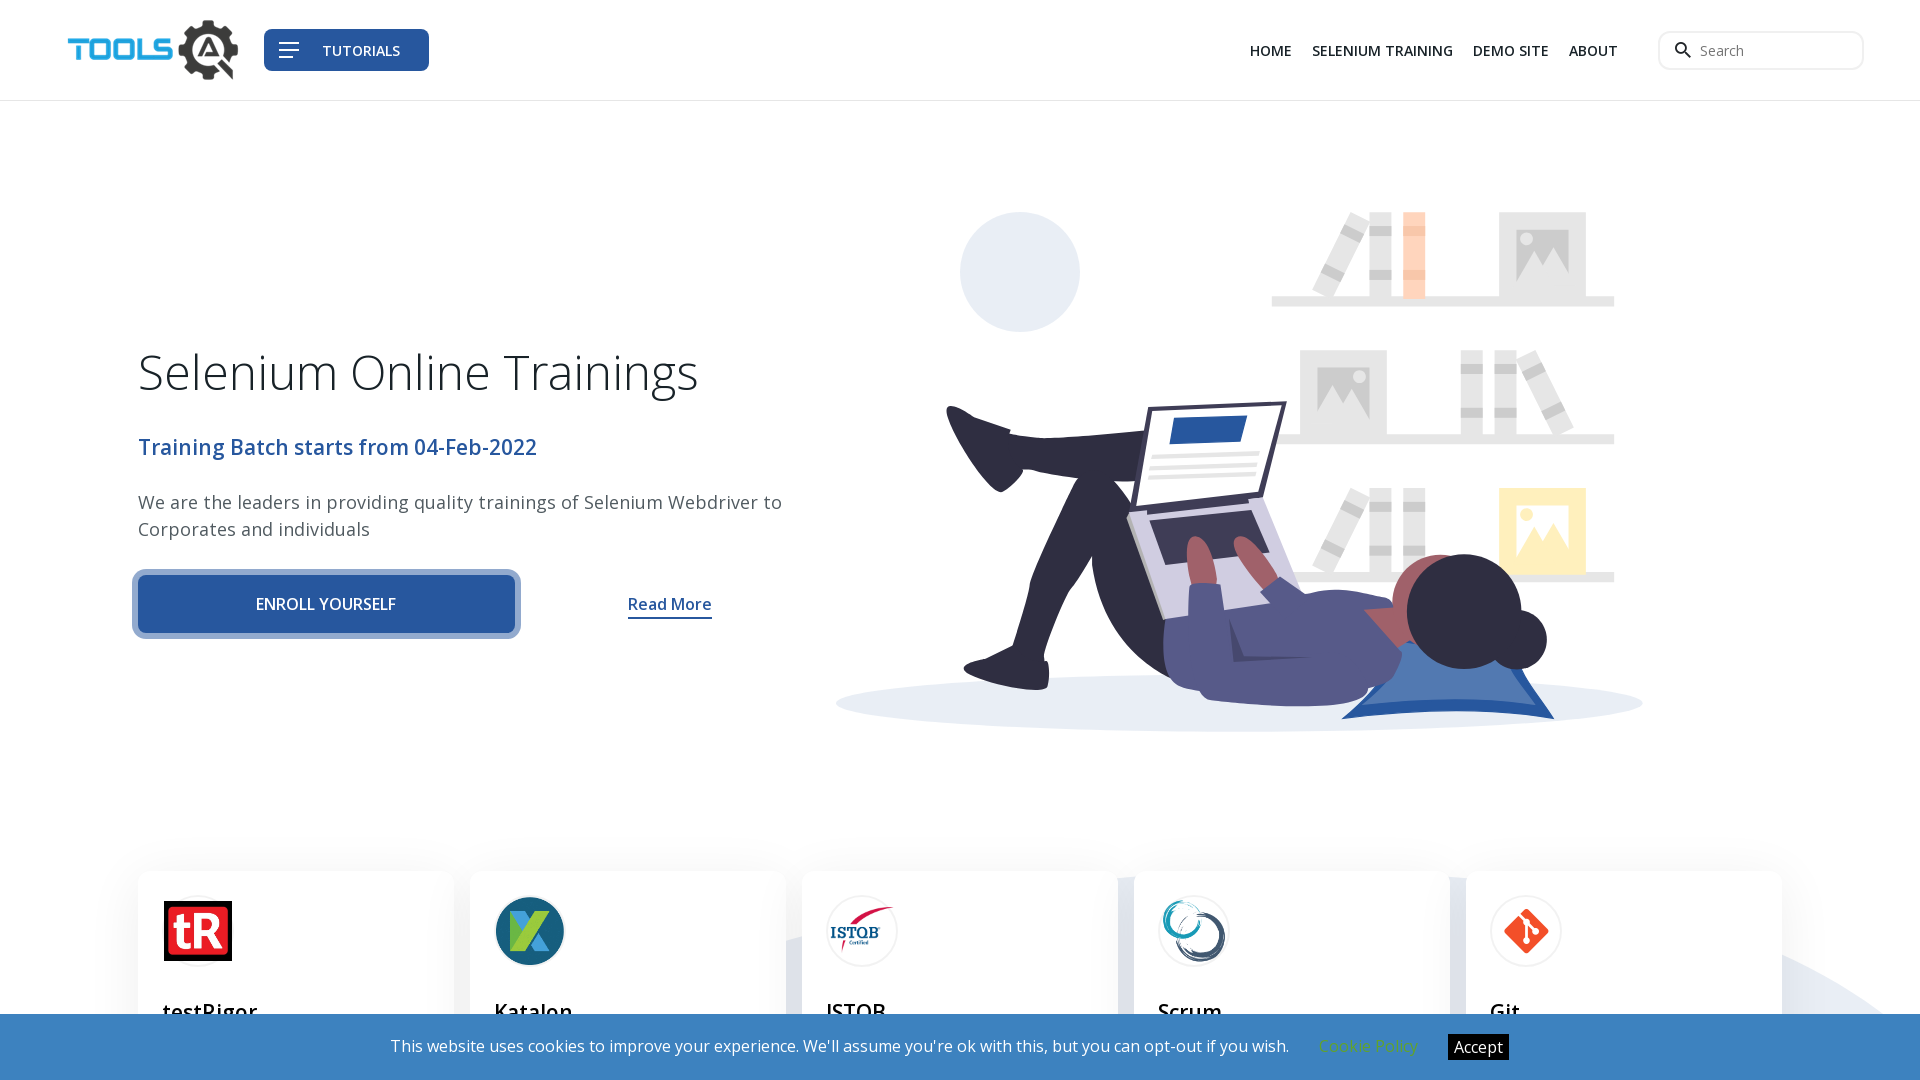

Retrieved and printed viewport dimensions
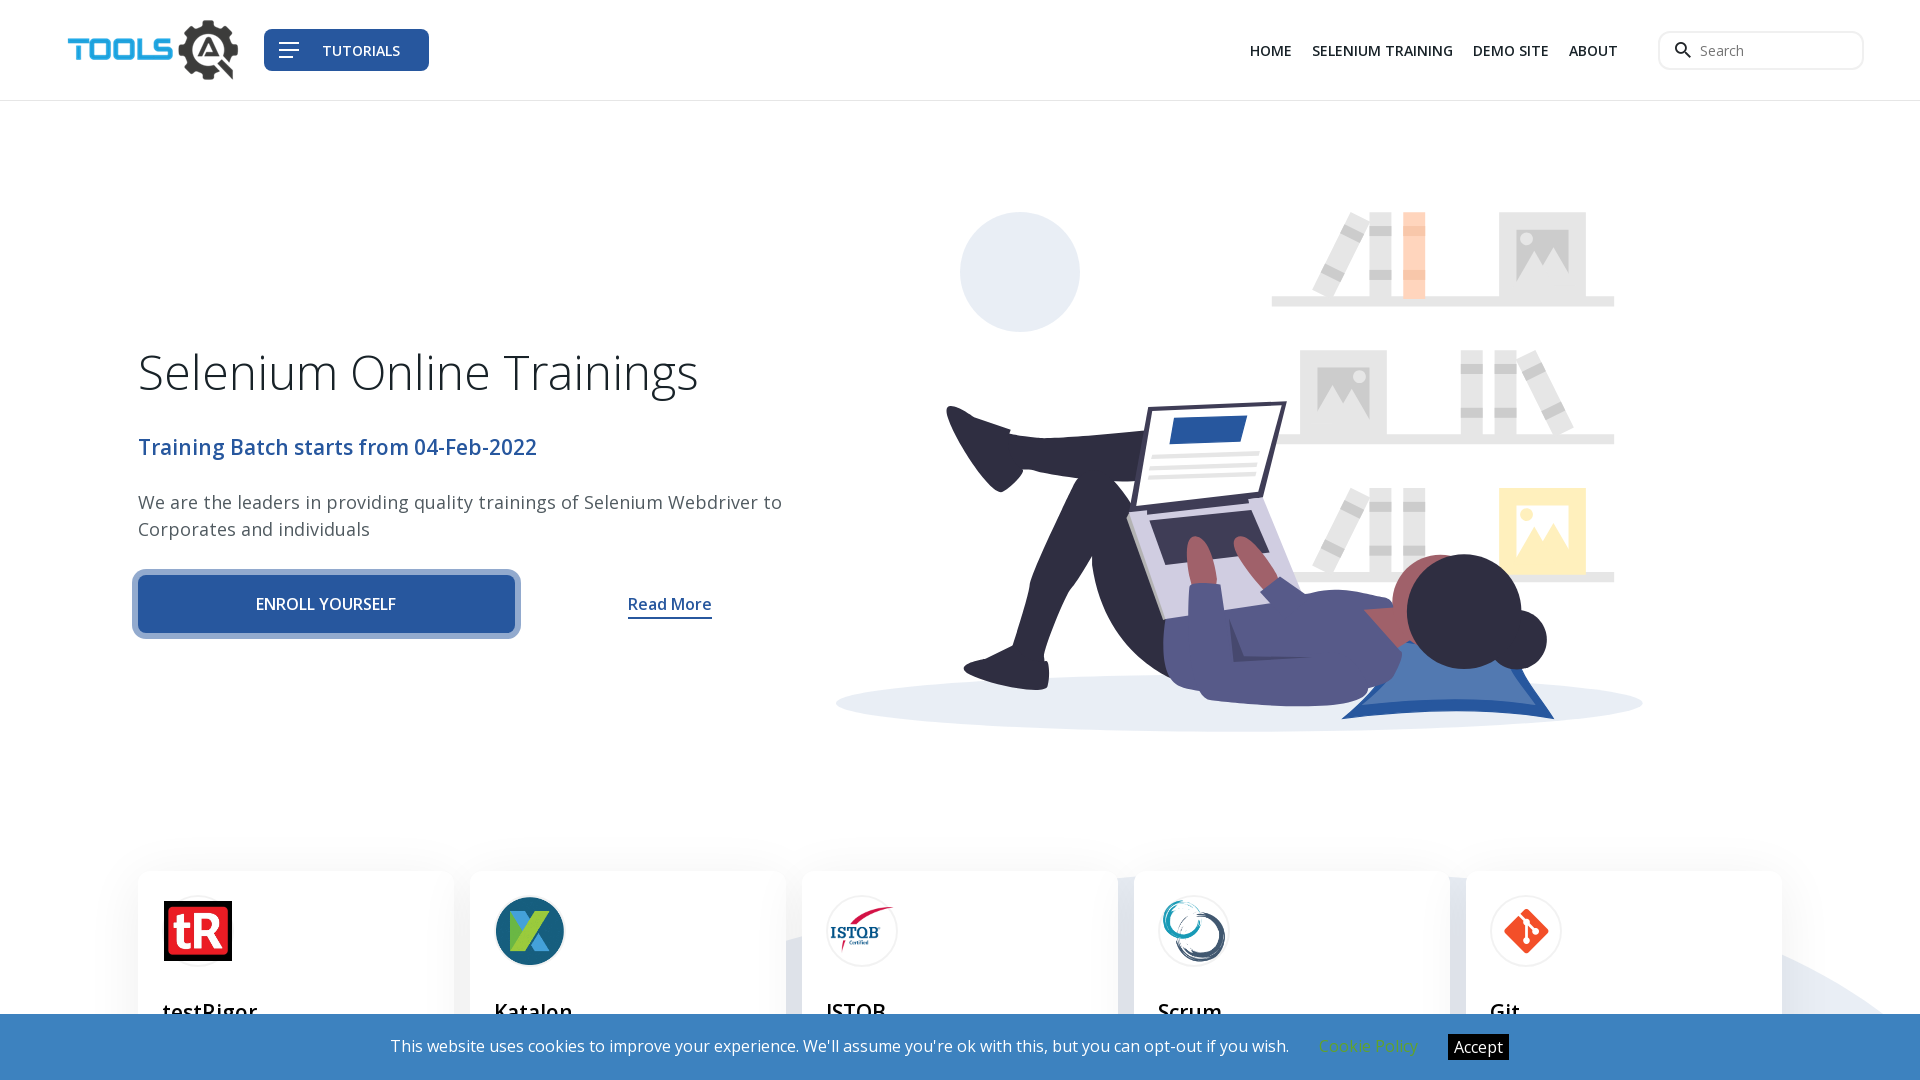

Waited 3 seconds before resizing
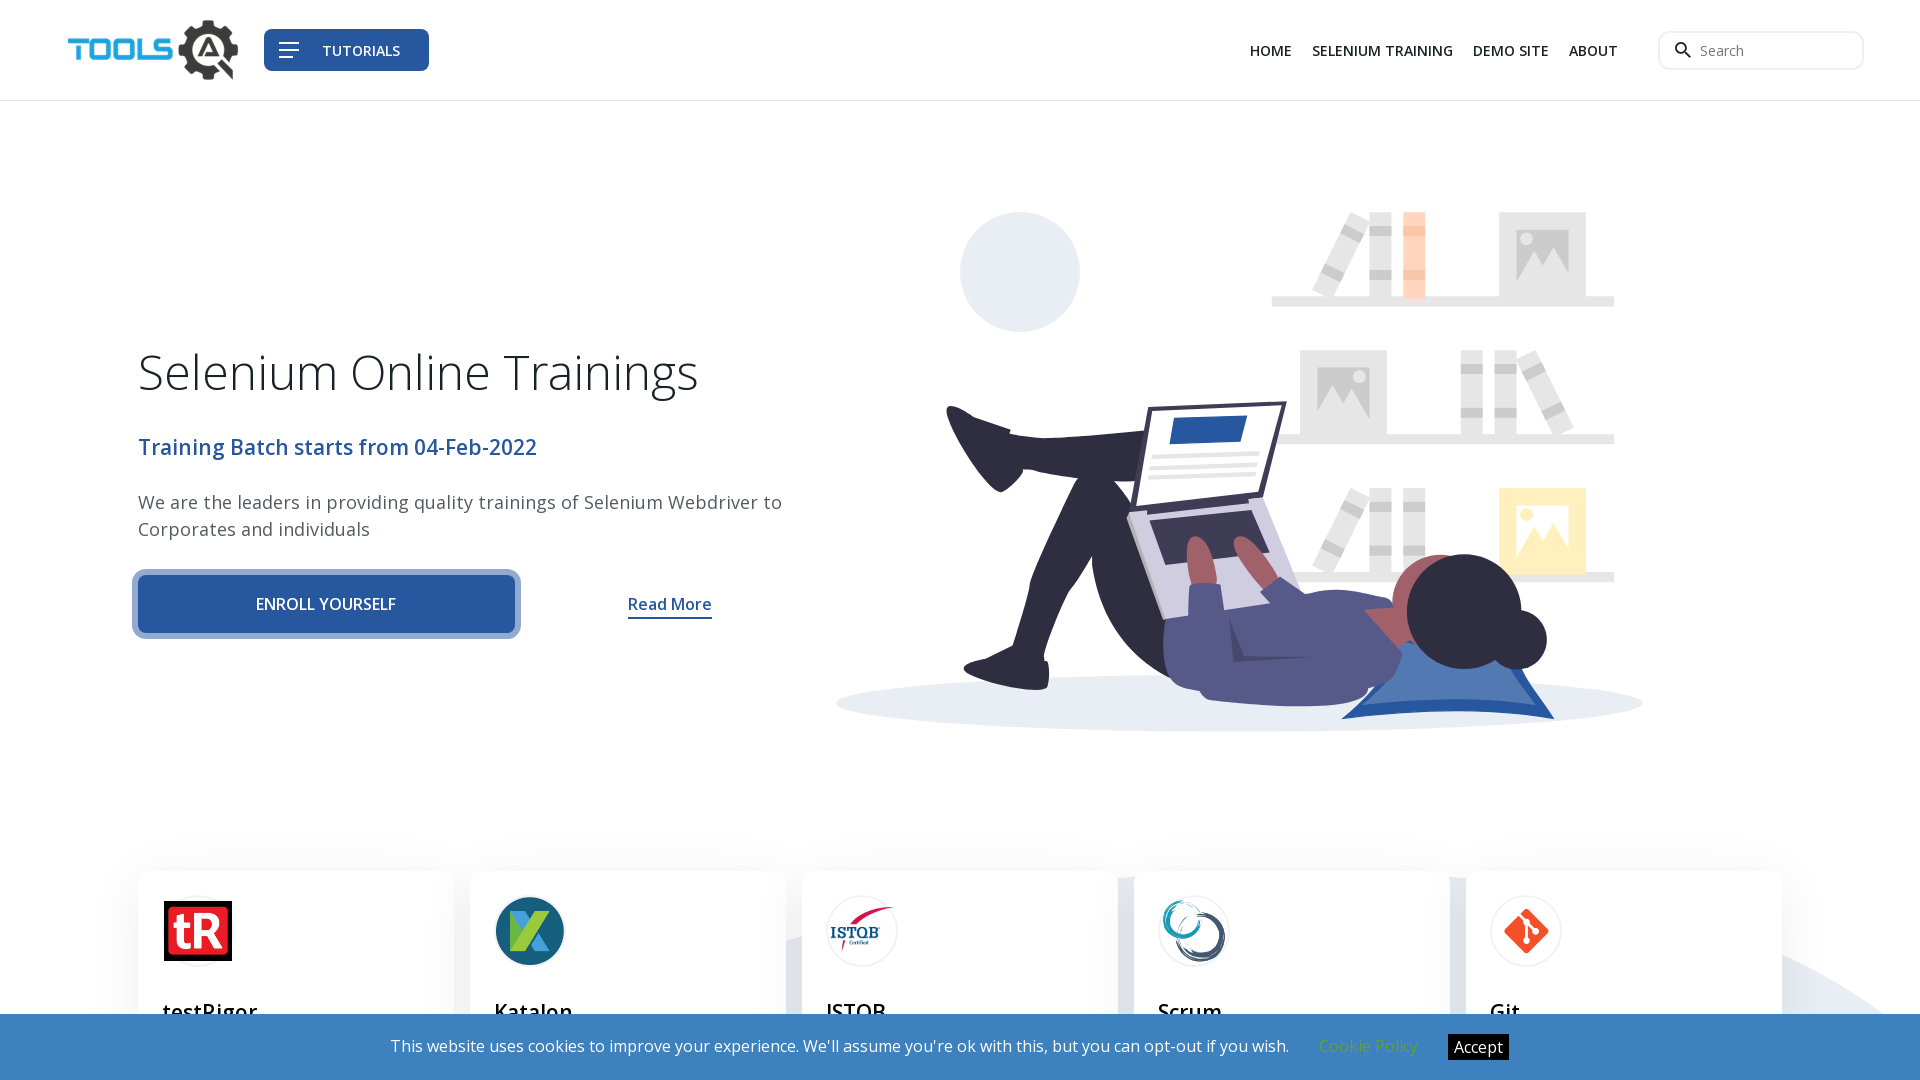

Resized window to 400x500
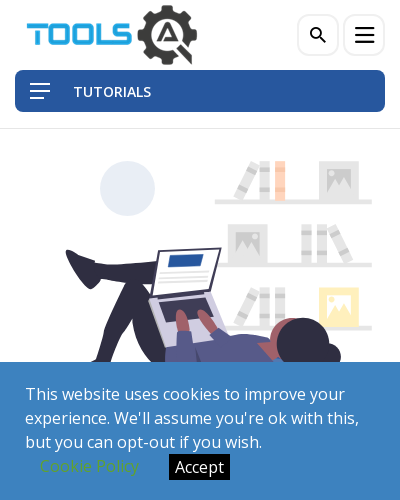

Waited 3 seconds to observe window resize
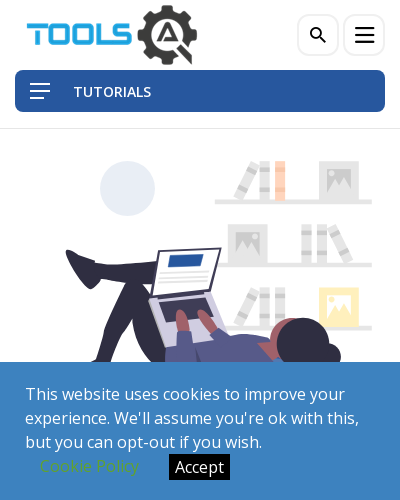

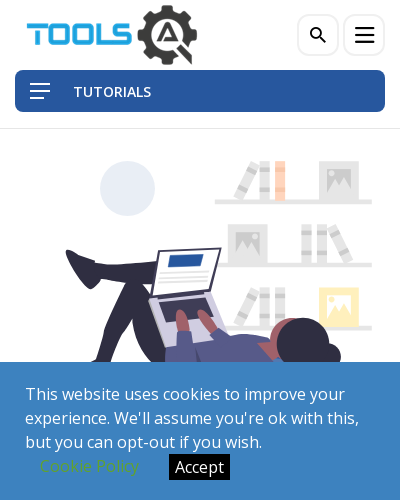